Tests a slow calculator web application by setting a timer delay and performing a calculation operation (appears to click number buttons and an operator to perform addition)

Starting URL: https://bonigarcia.dev/selenium-webdriver-java/slow-calculator.html

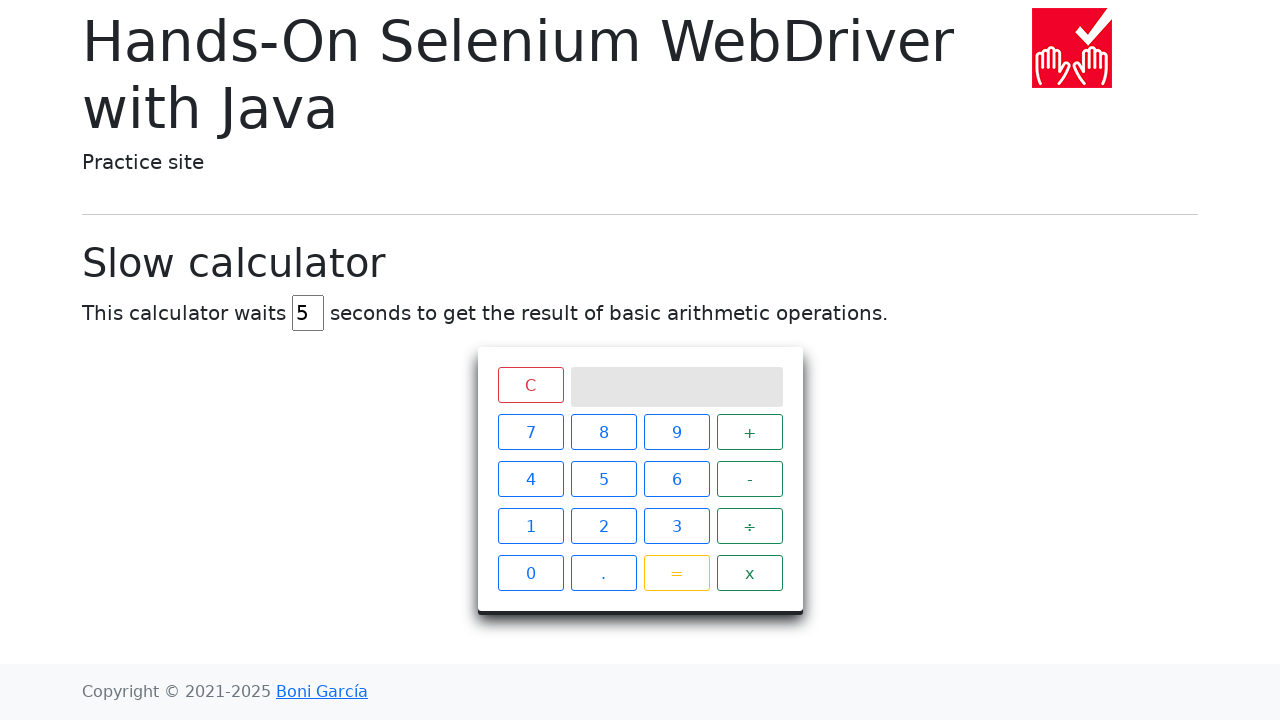

Cleared the delay input field on #delay
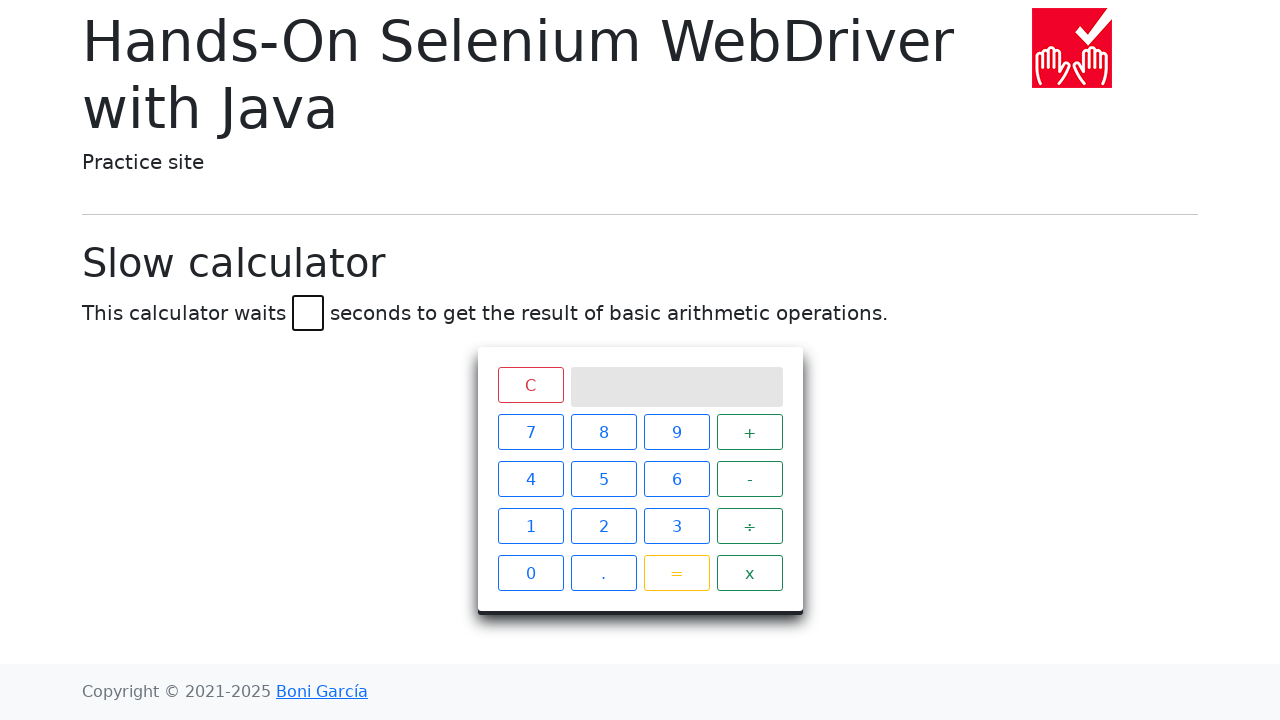

Set timer delay to 3 seconds on #delay
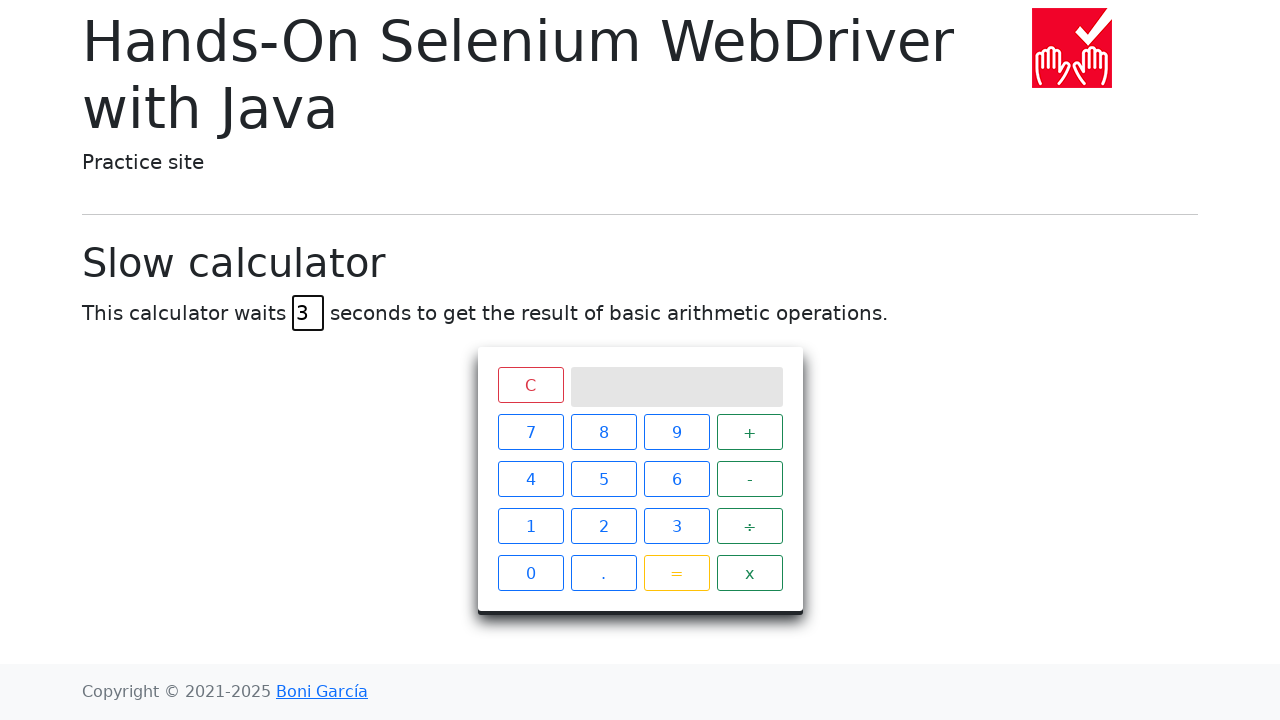

Clicked first number button (1) at (530, 432) on xpath=//div[@class='keys']//span[1]
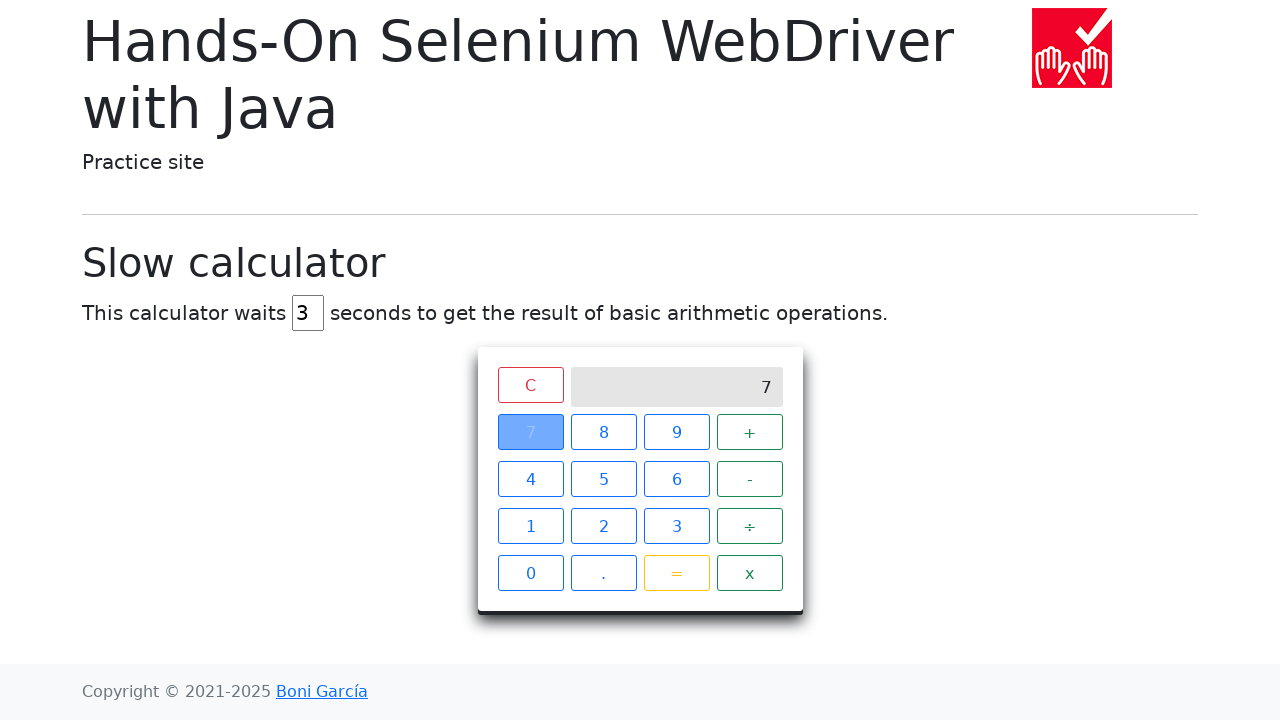

Clicked plus operator button at (750, 432) on xpath=//div[@class='keys']//span[4]
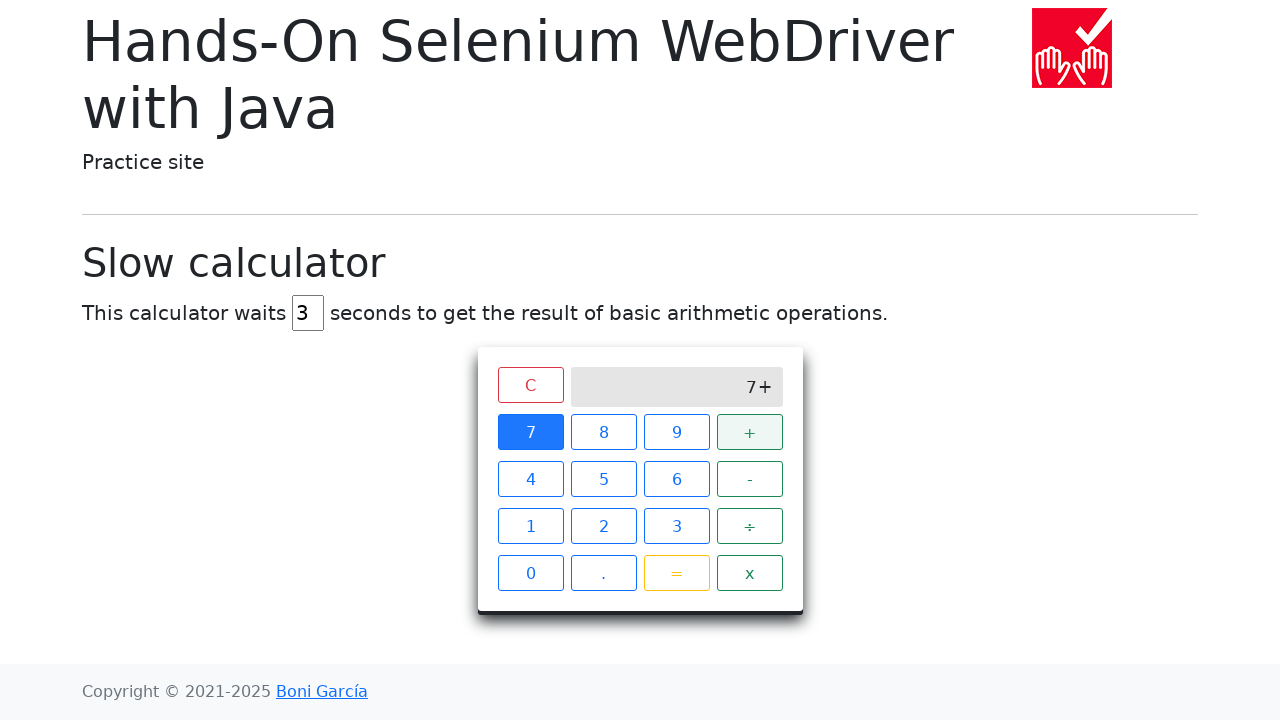

Clicked second number button (2) at (604, 432) on xpath=//div[@class='keys']//span[2]
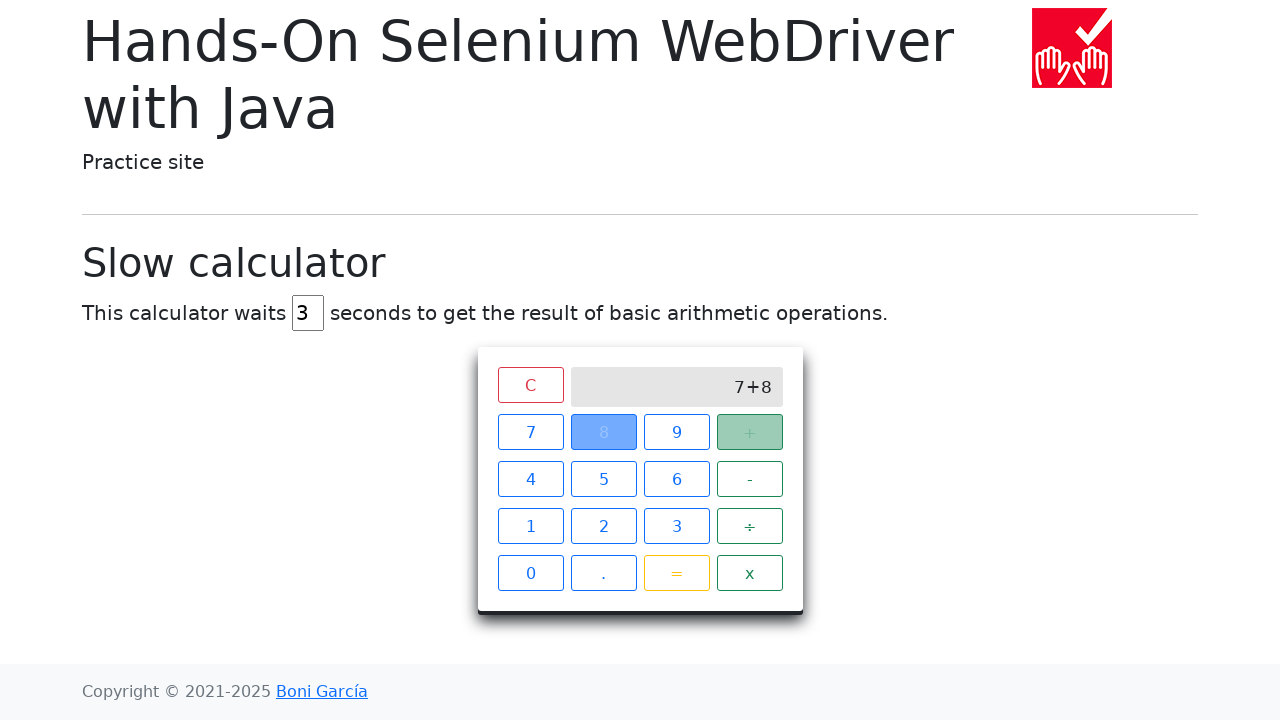

Clicked equals button to calculate result at (676, 573) on xpath=//div[@class='keys']//span[15]
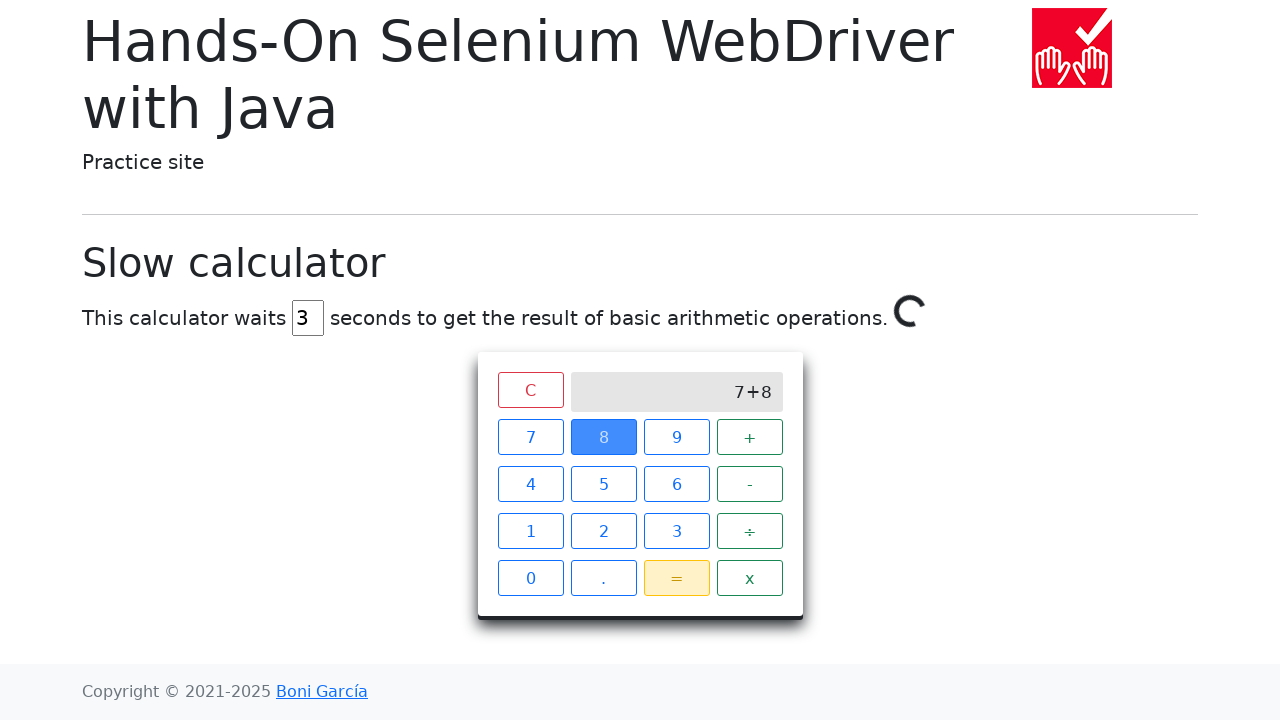

Waited 4 seconds for slow calculator to compute result
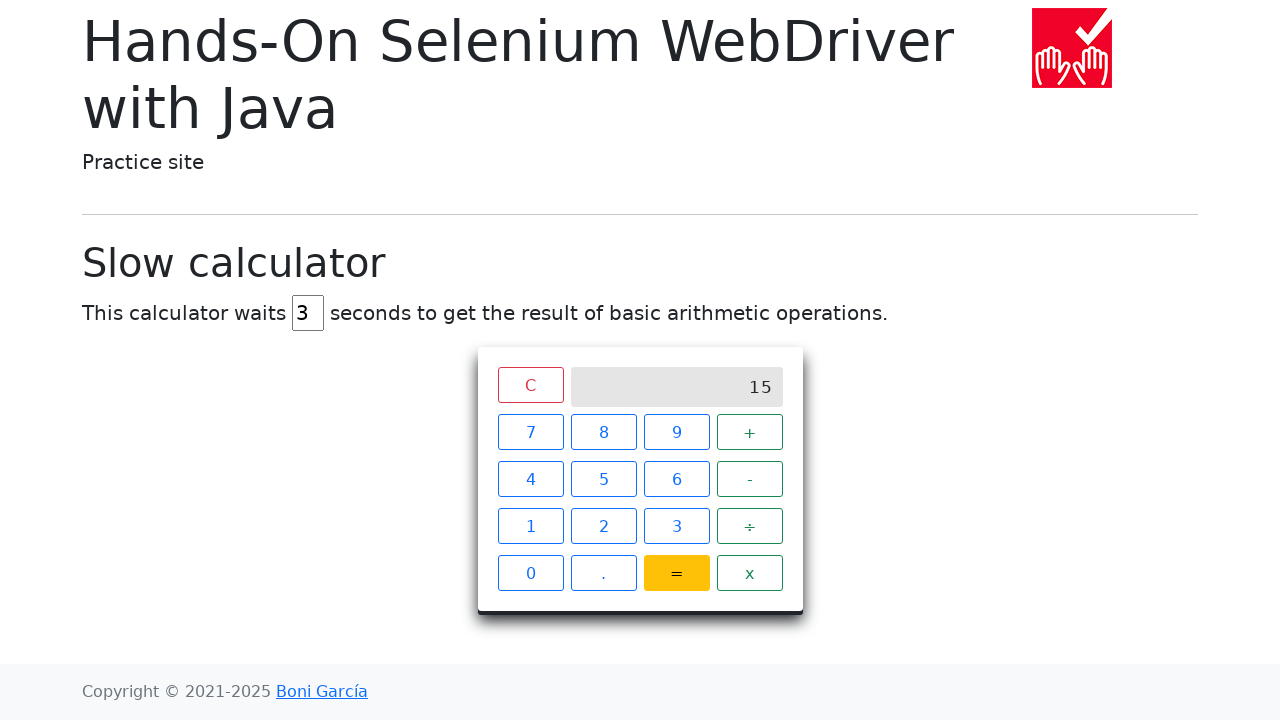

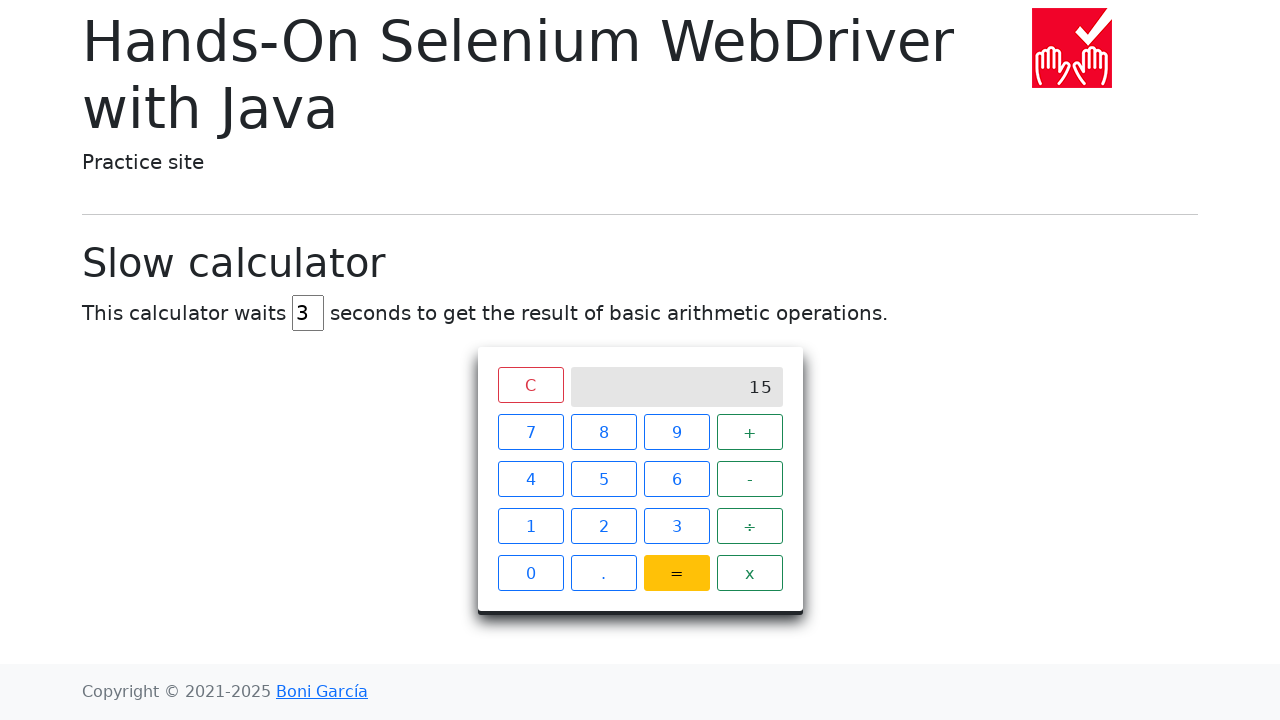